Verifies the Contact button is displayed and navigates to the contact page when clicked

Starting URL: https://ancabota09.wixsite.com/intern

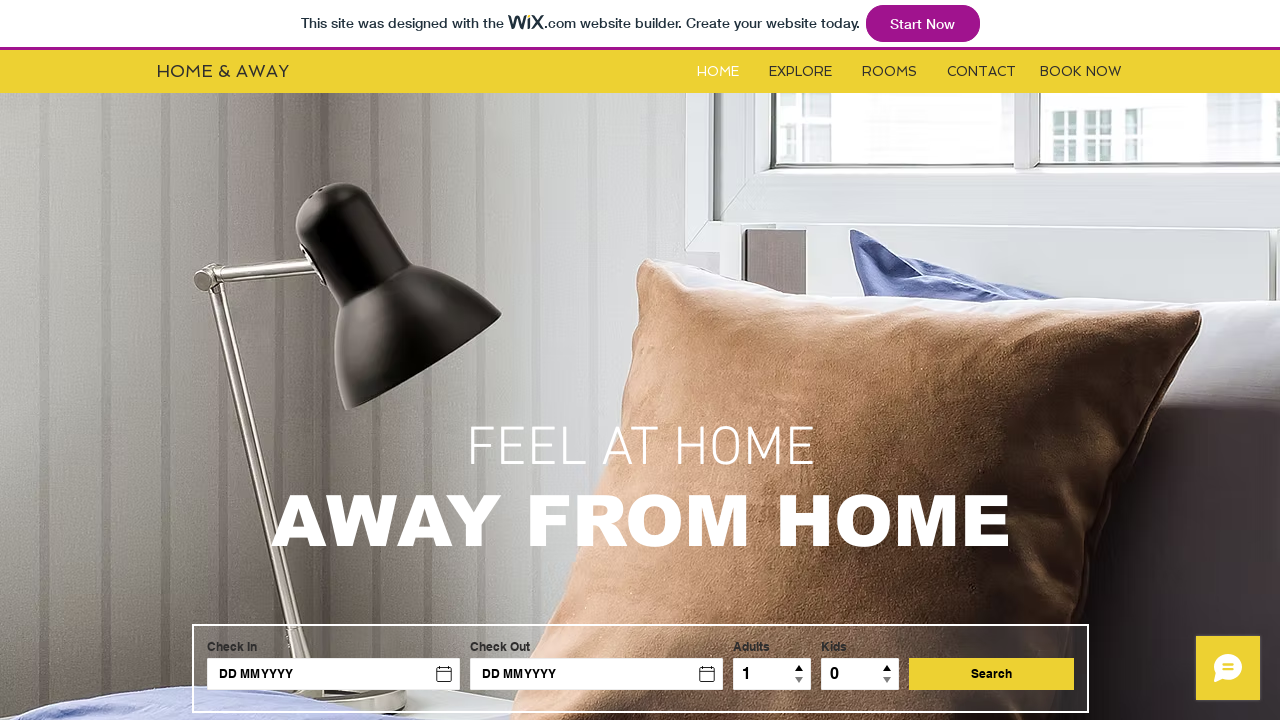

Contact button located and verified to be visible
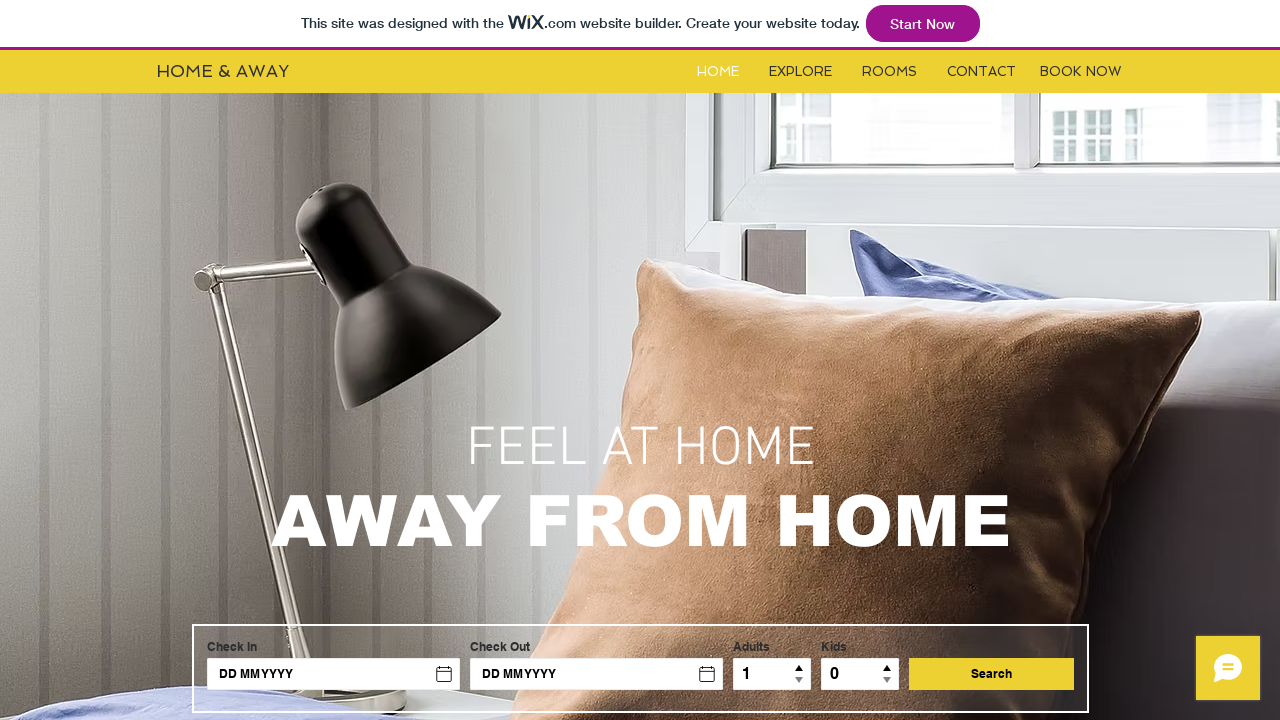

Clicked the Contact button at (982, 72) on #i6kl732v3label
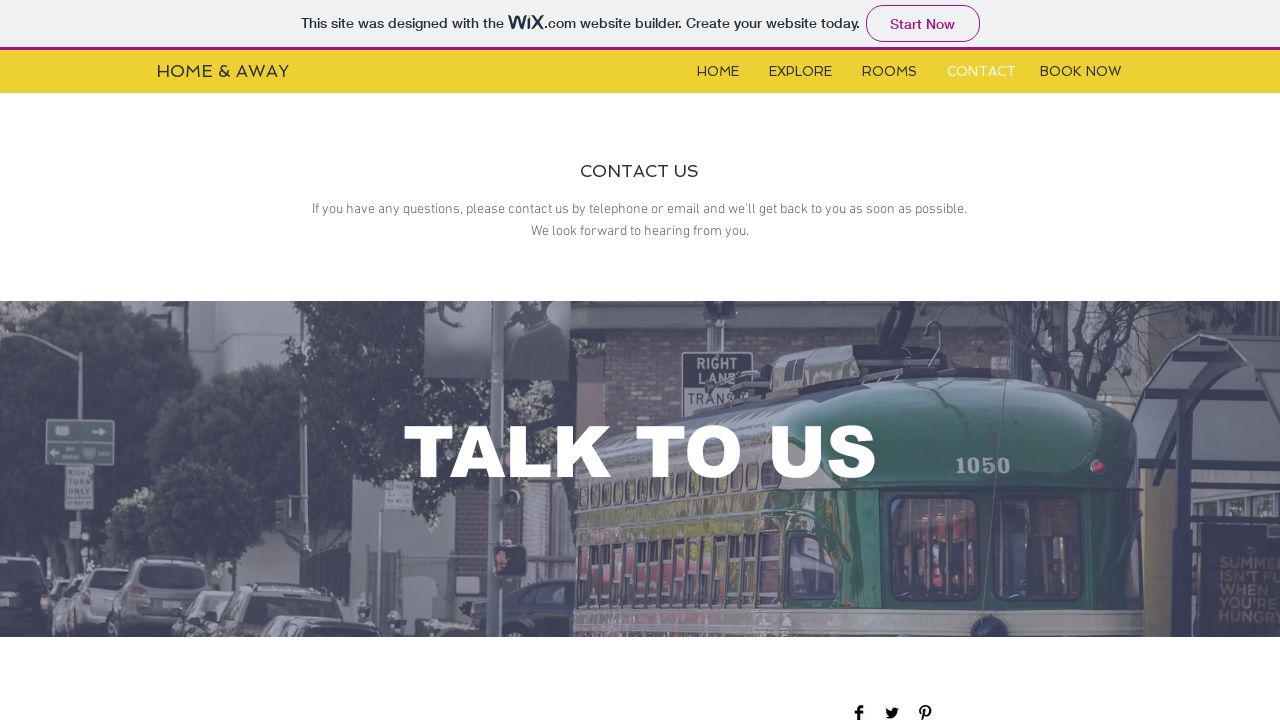

Navigation to contact page completed successfully
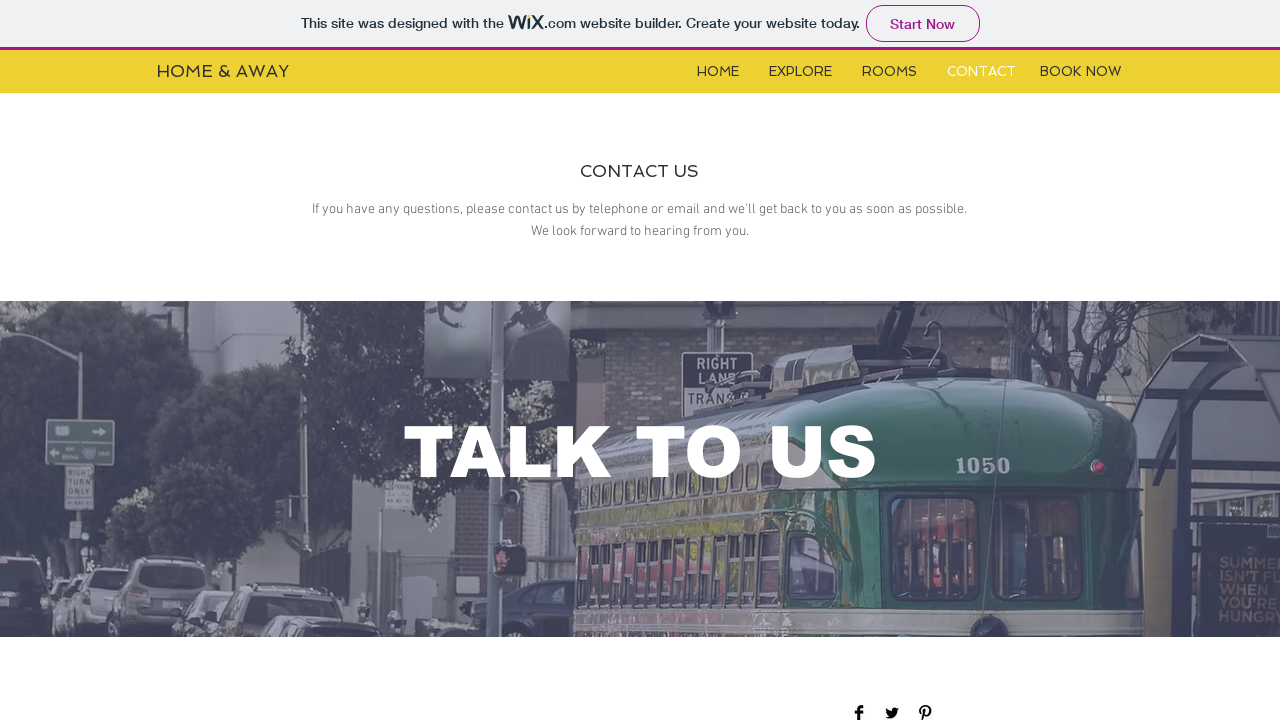

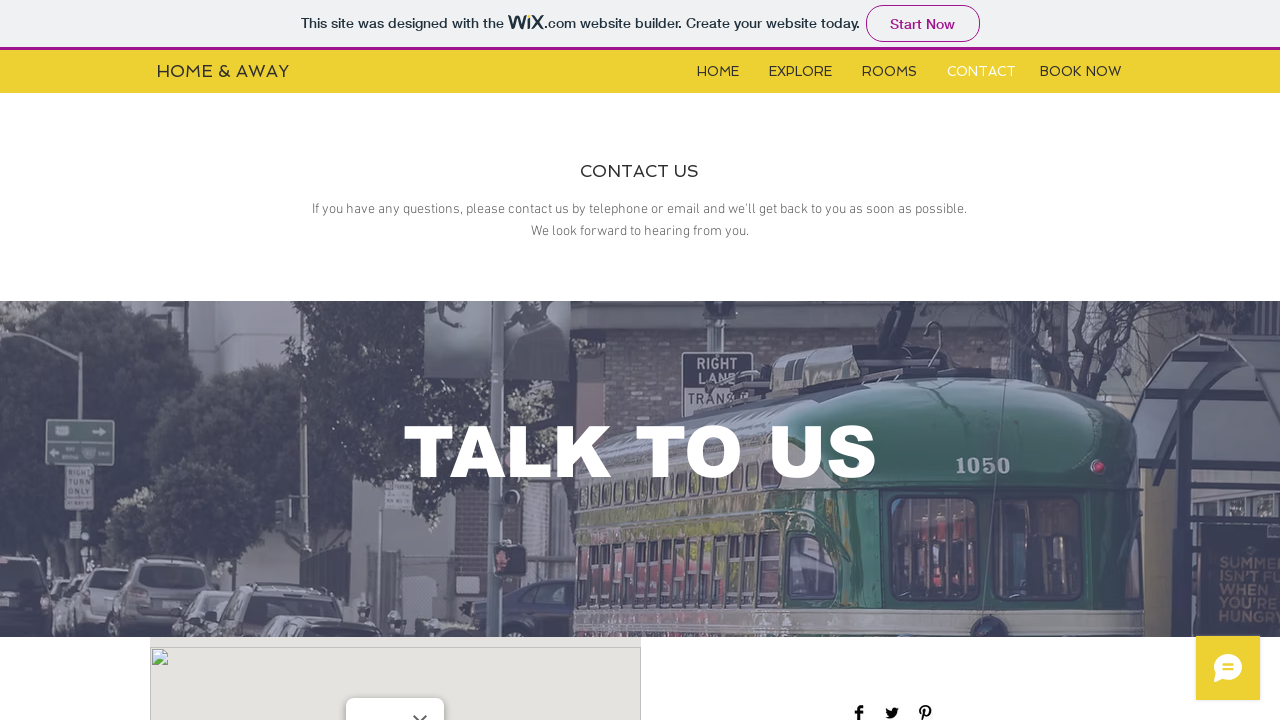